Tests dropdown functionality on a demo QA site by interacting with a select menu, verifying options exist, and selecting a specific option ("Yellow")

Starting URL: https://demoqa.com/select-menu

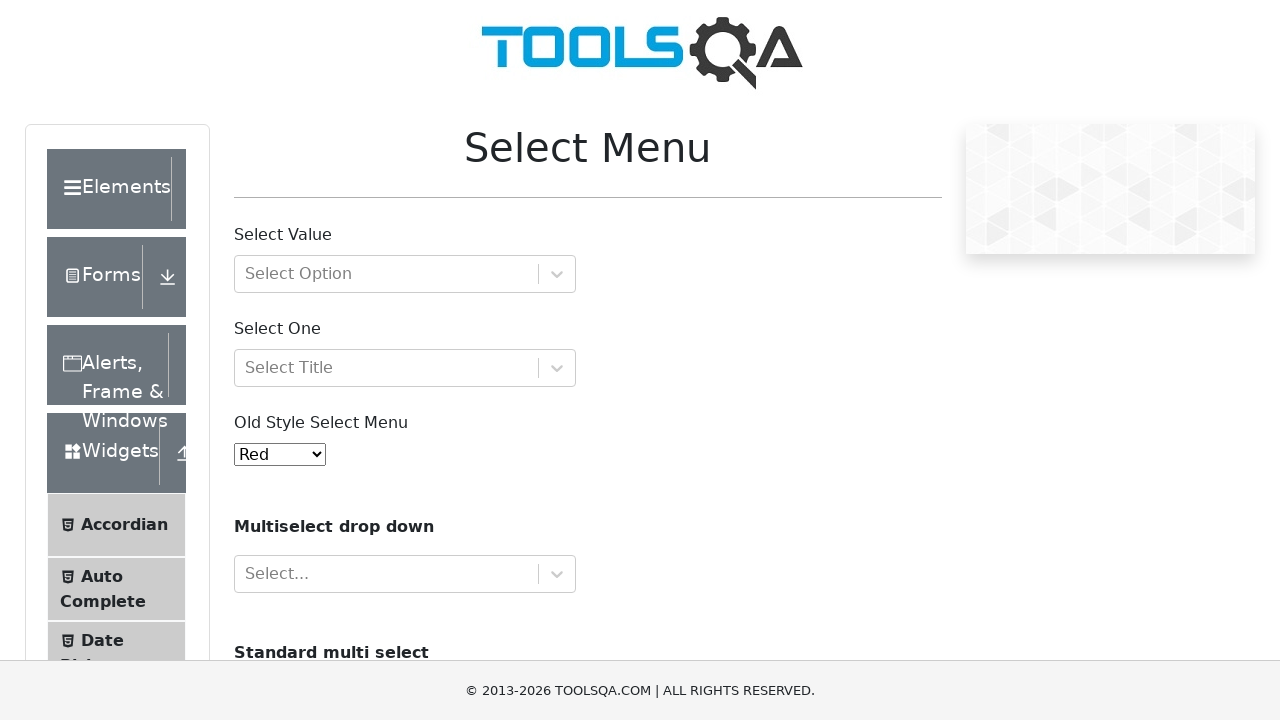

Waited for dropdown menu to be visible
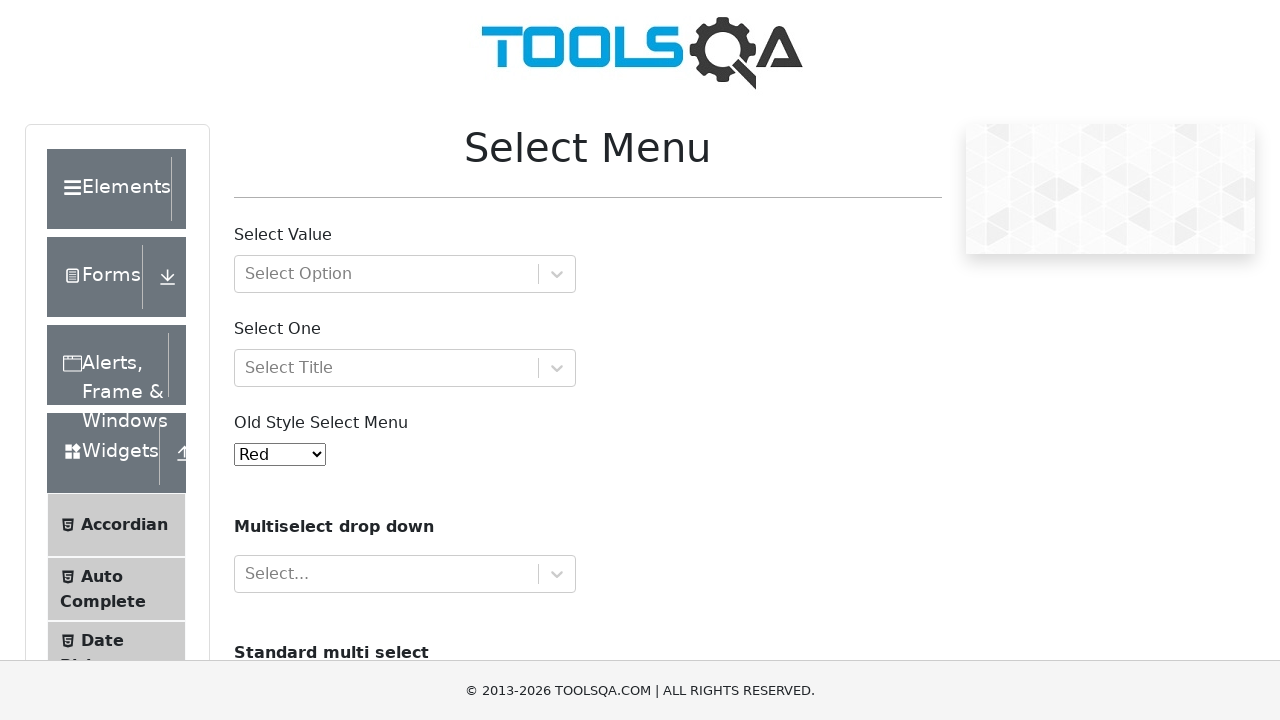

Selected 'Yellow' option from dropdown menu on #oldSelectMenu
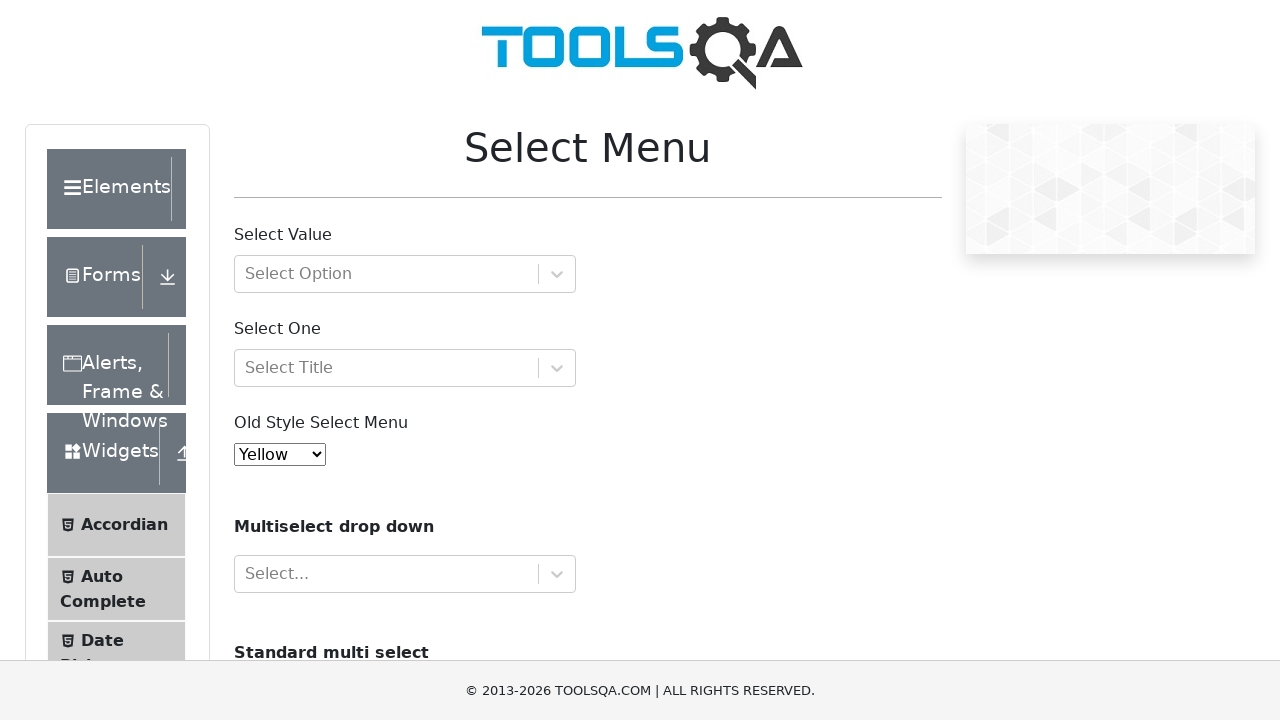

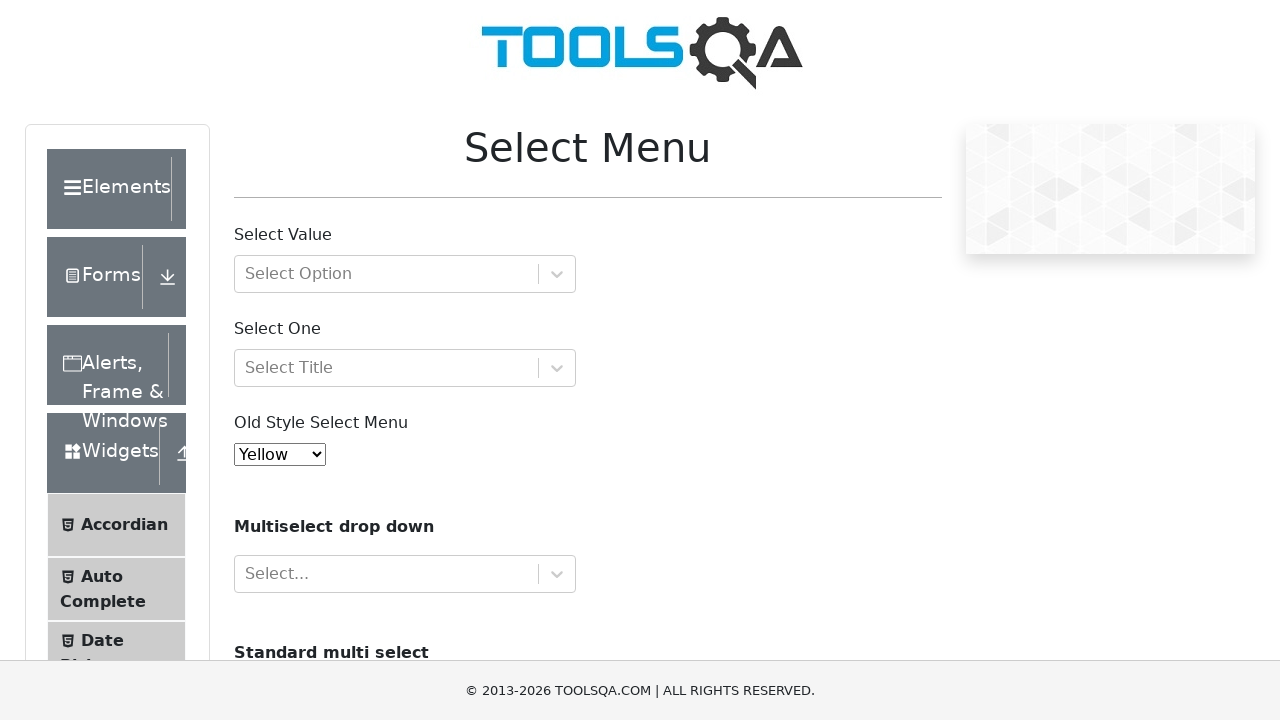